Tests tooltip functionality by hovering over an element and verifying the tooltip text appears

Starting URL: https://www.w3schools.com/css/css_tooltip.asp

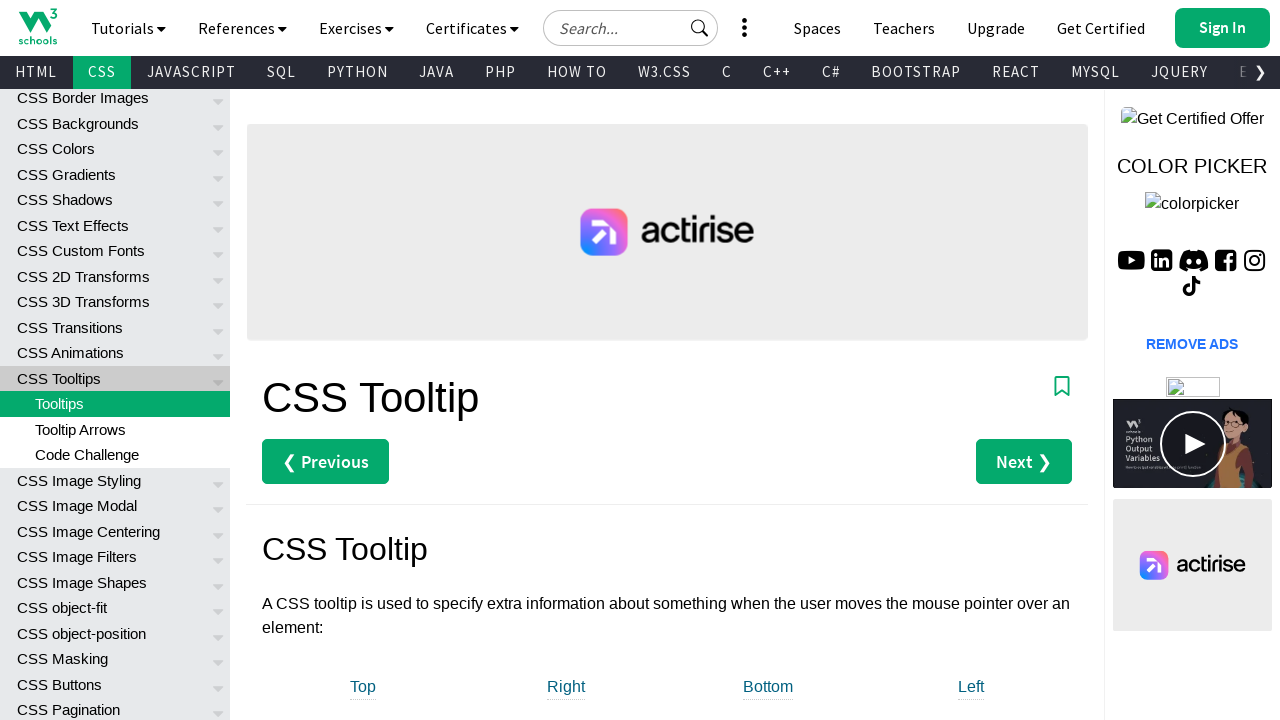

Located first tooltip element
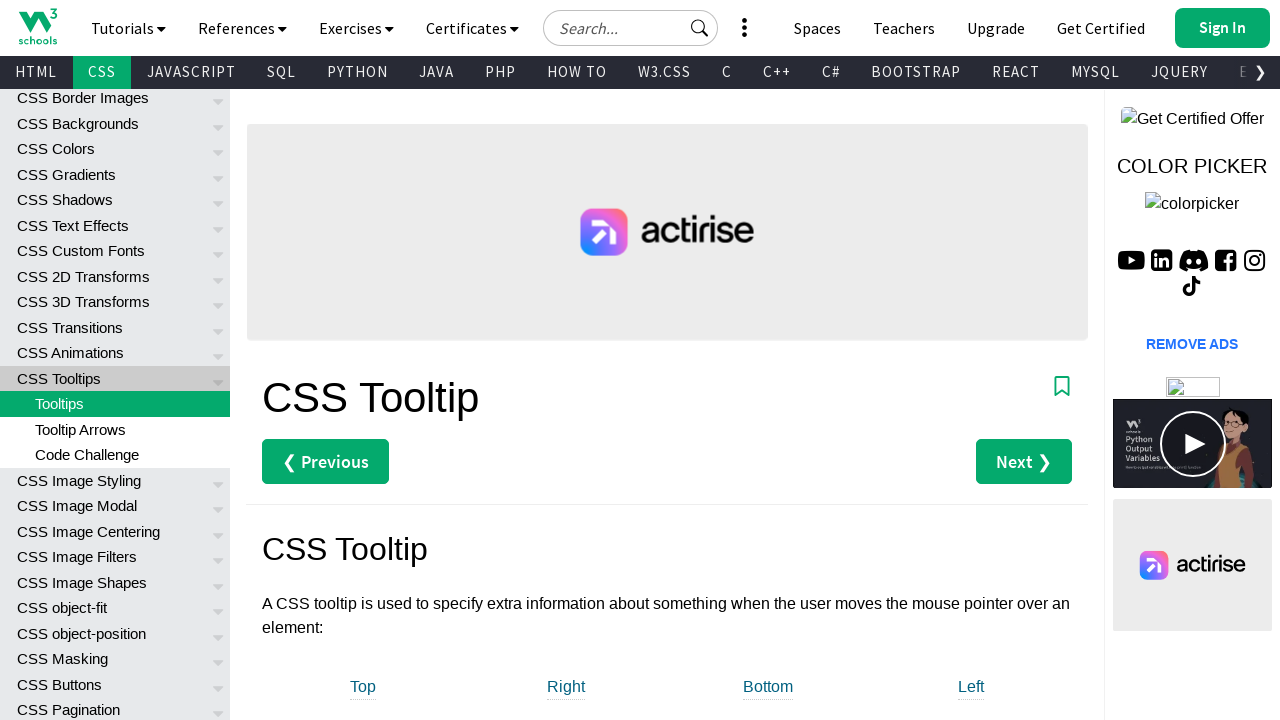

Hovered over tooltip element to trigger tooltip display at (363, 688) on .tooltip >> nth=0
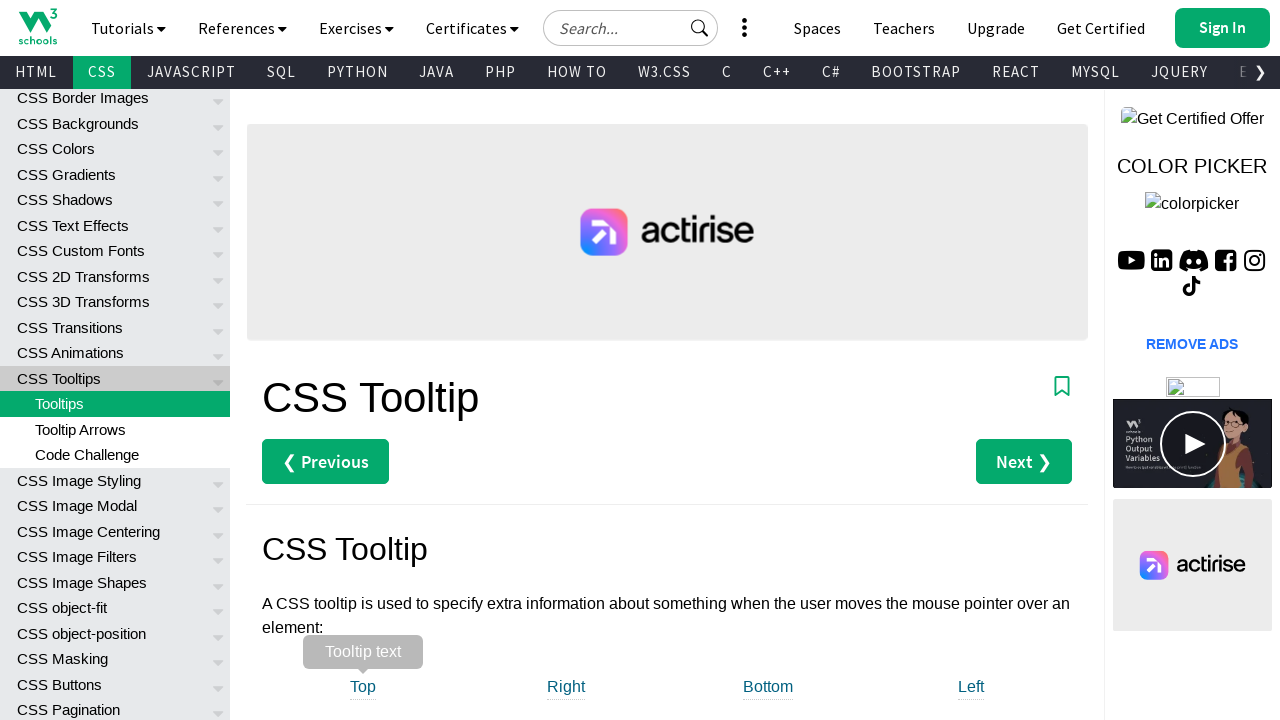

Tooltip text became visible
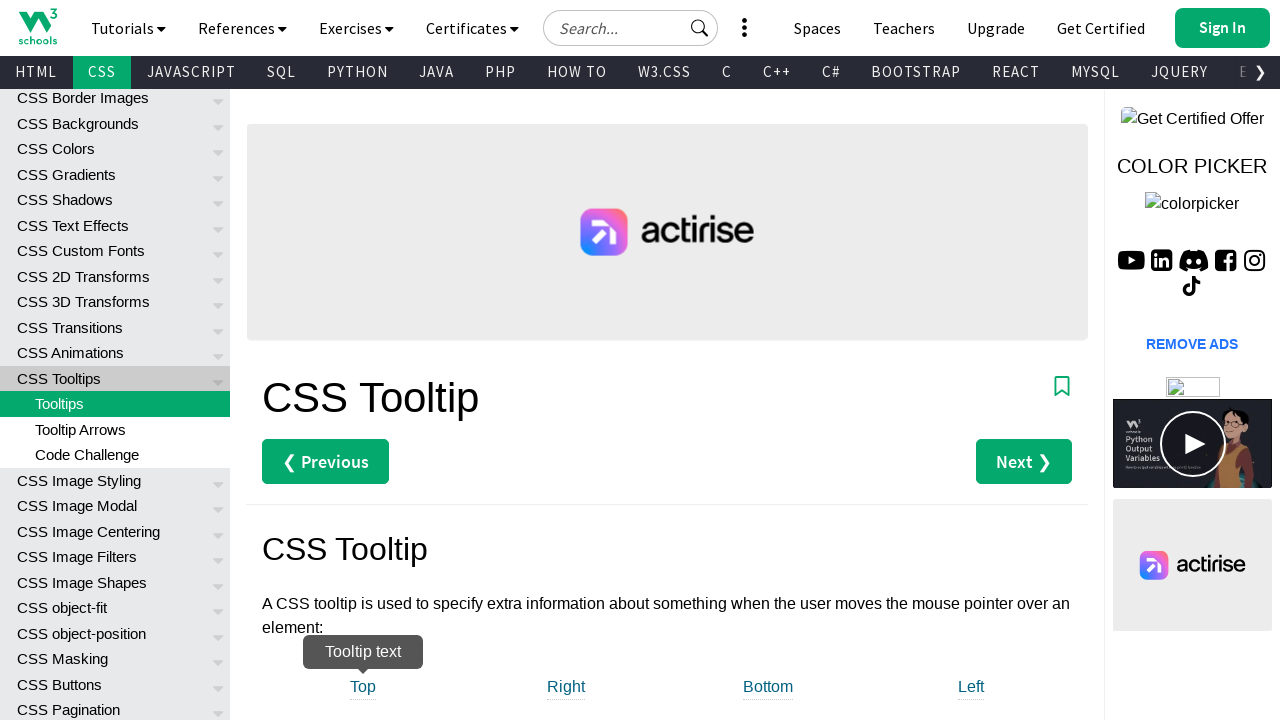

Located tooltip text element
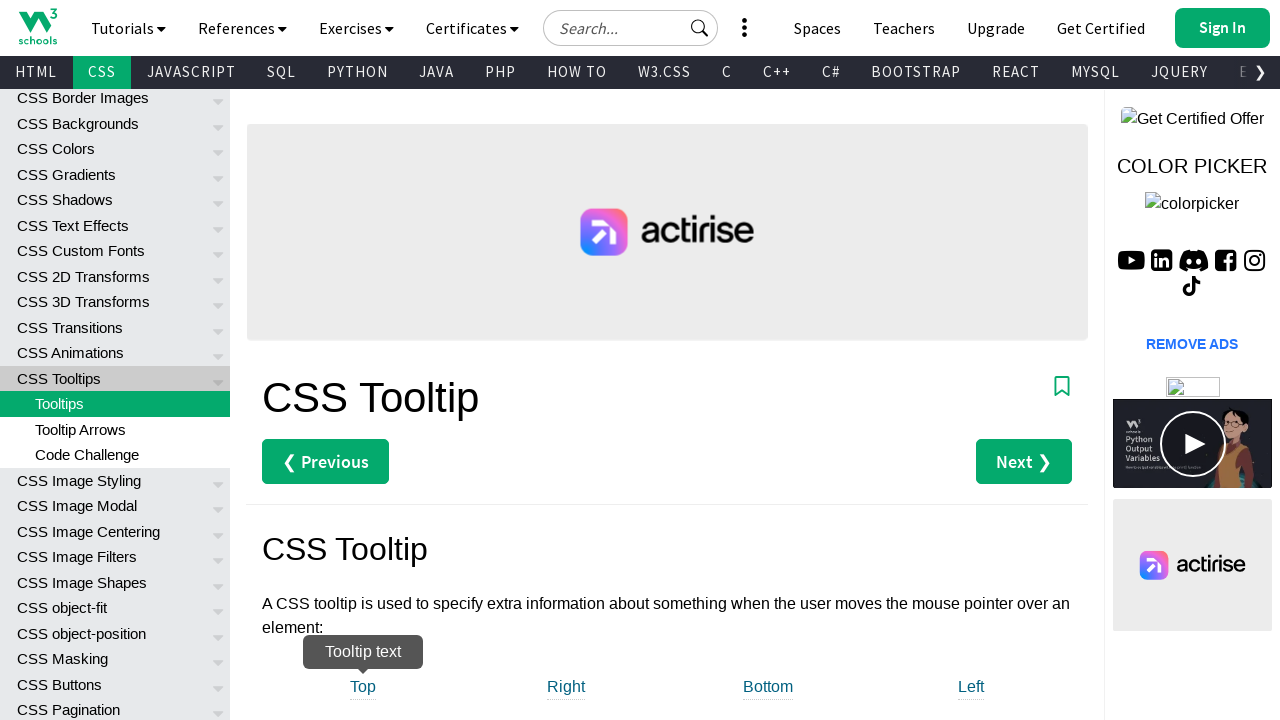

Retrieved tooltip text: 'Tooltip text'
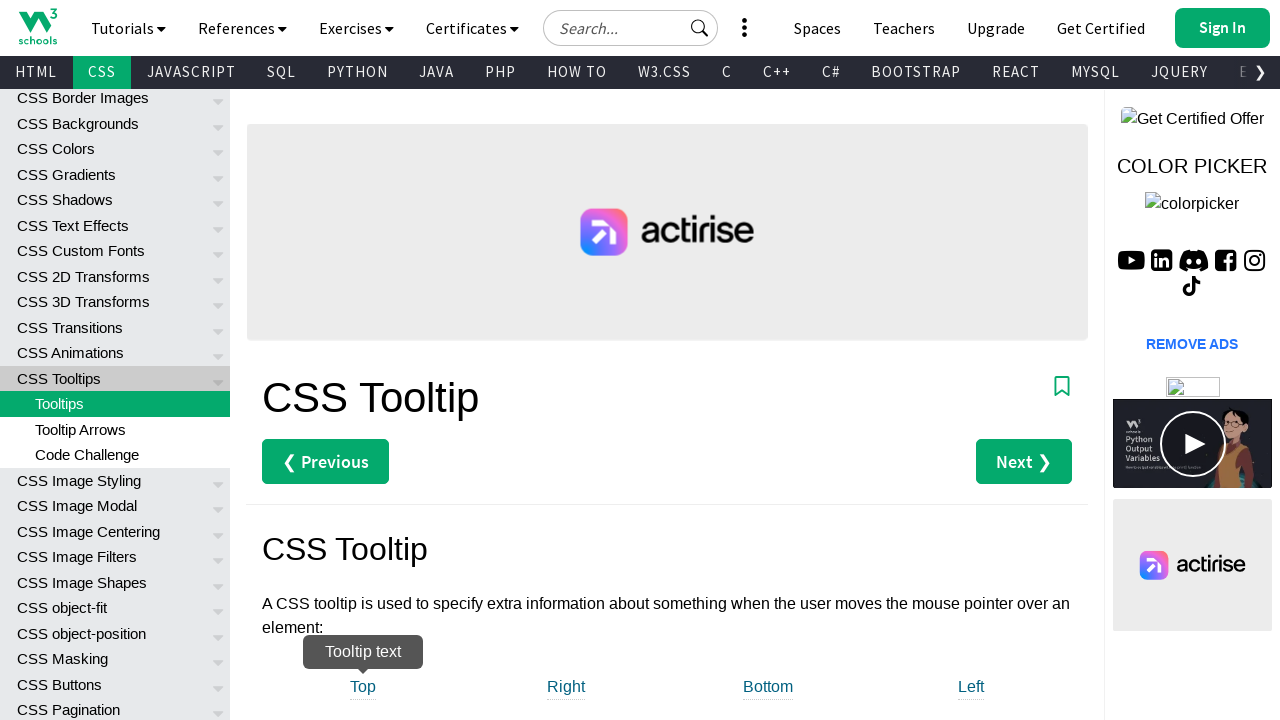

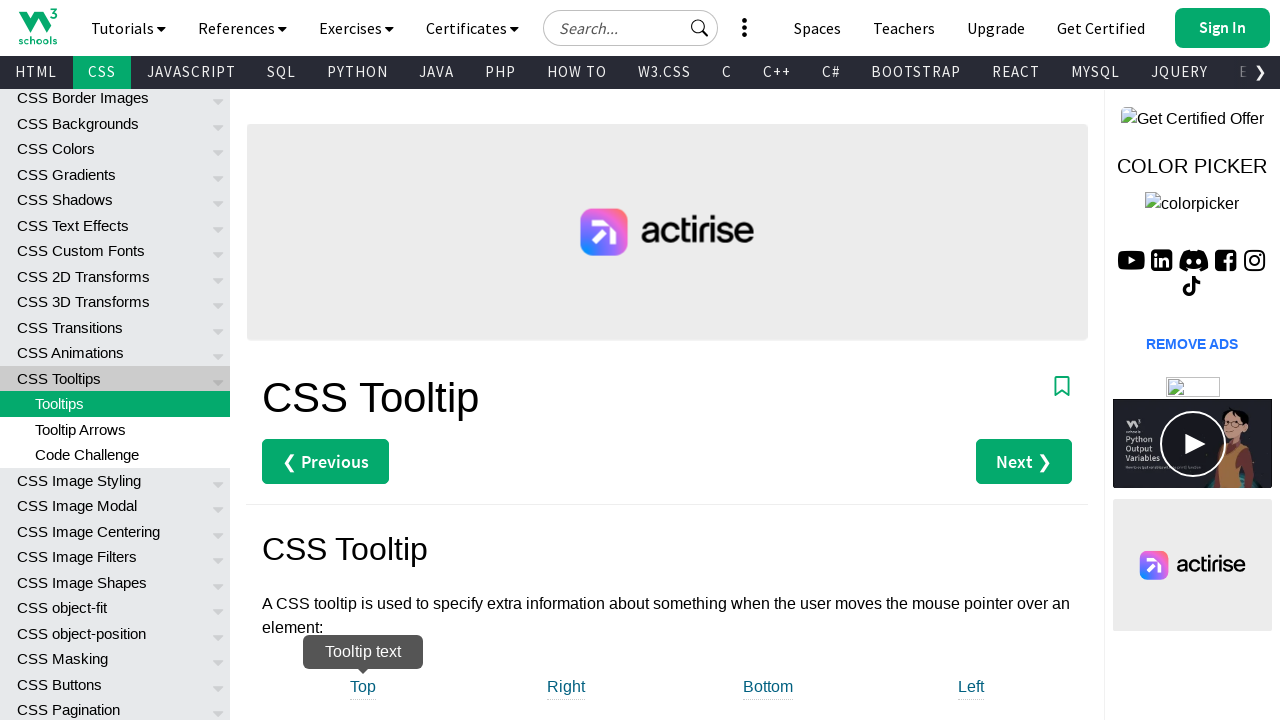